Tests checkbox functionality by verifying initial checkbox states and clicking the first checkbox to toggle it, then verifying the state change

Starting URL: https://the-internet.herokuapp.com/checkboxes

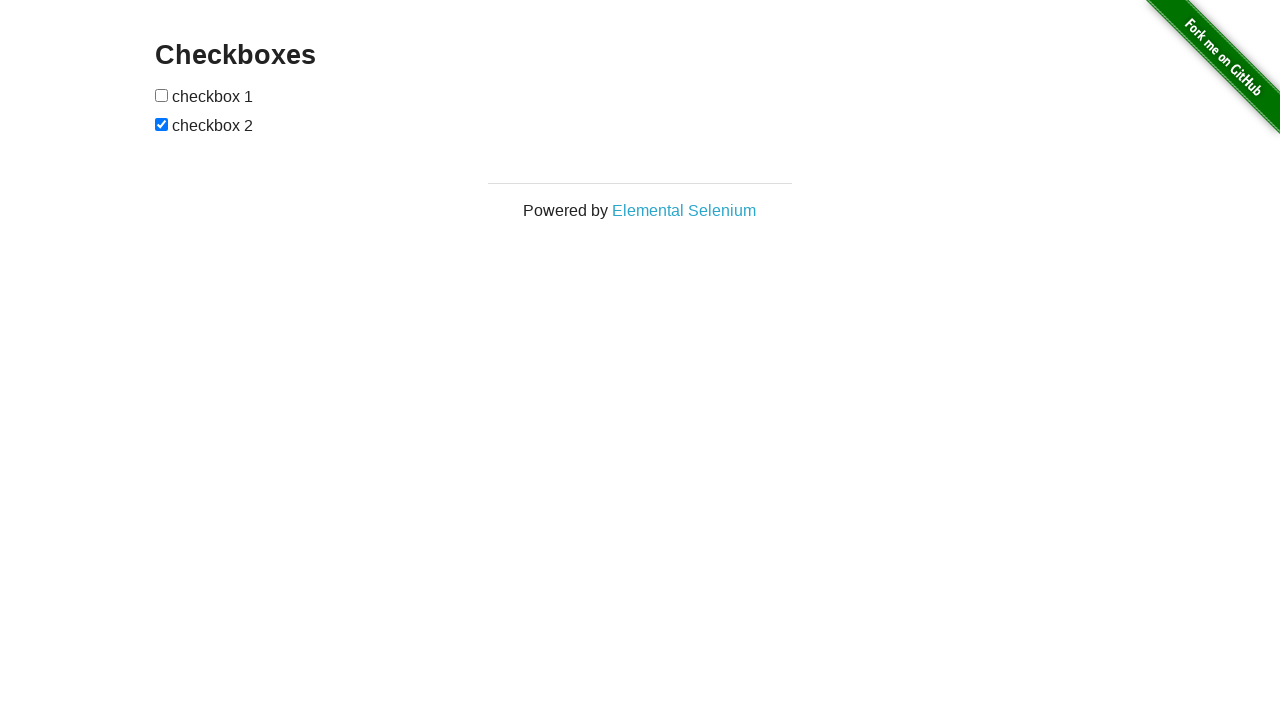

Waited for checkboxes to be present on the page
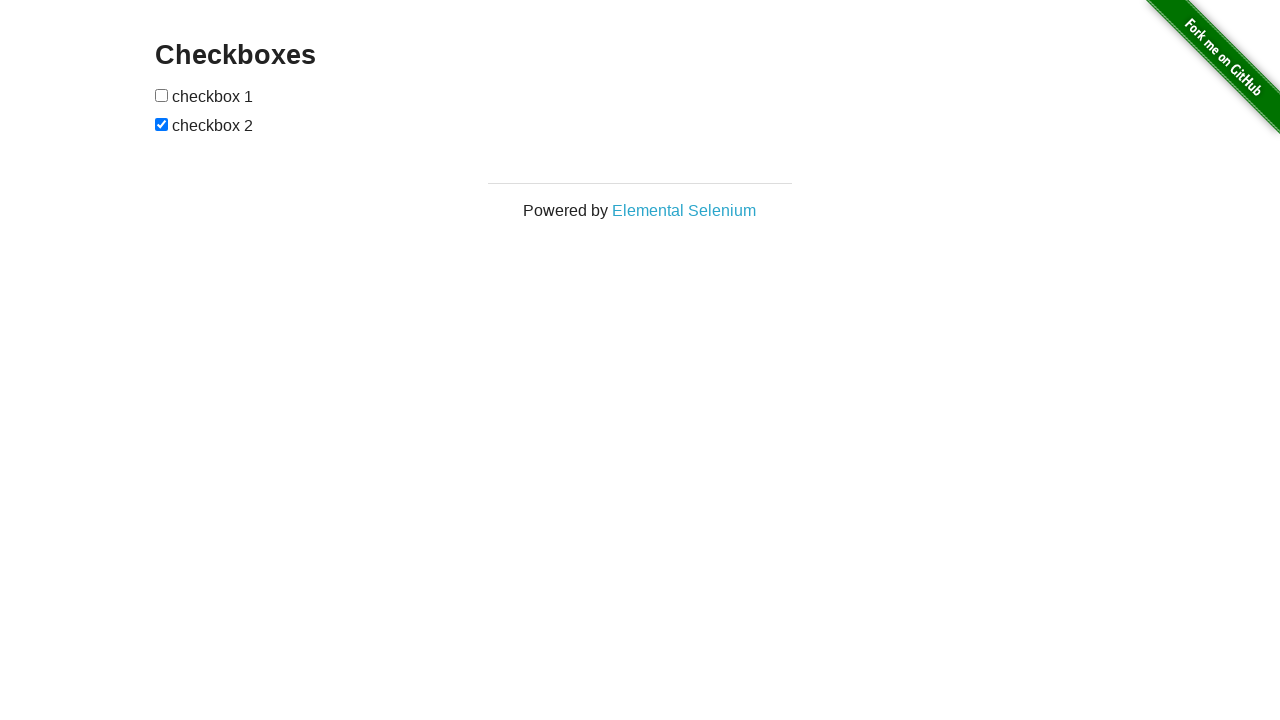

Located all checkbox input elements
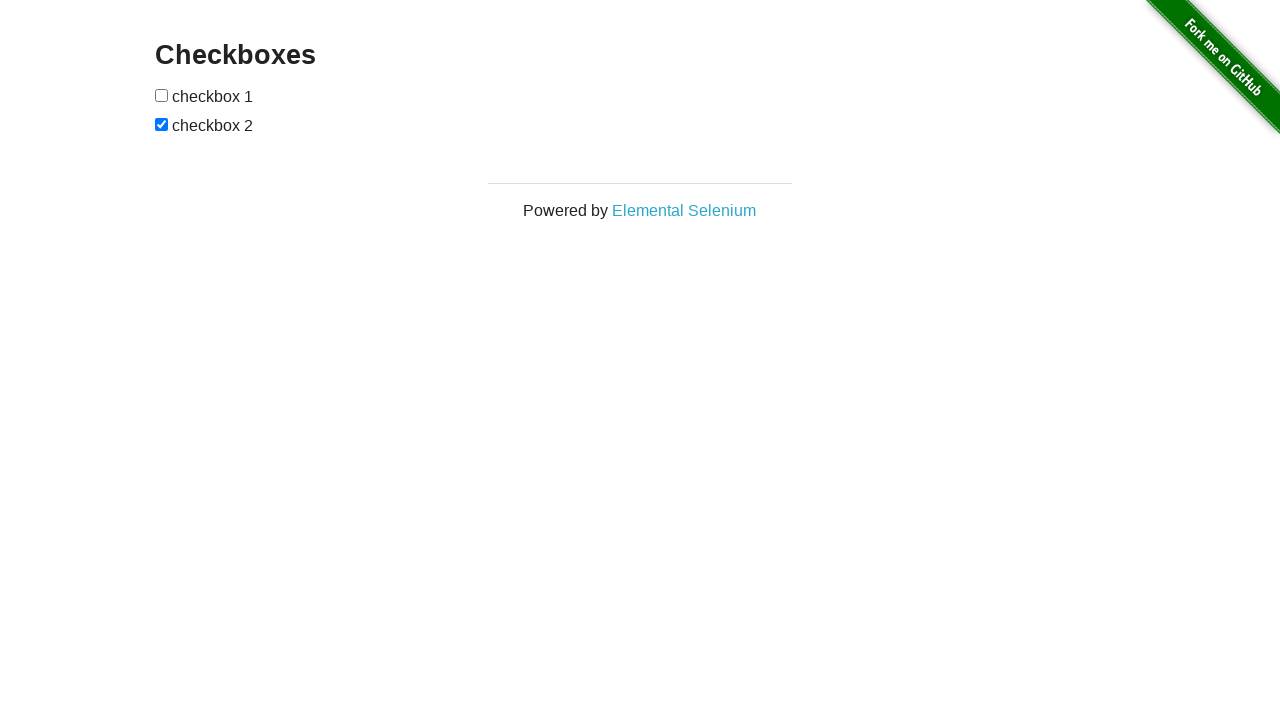

Retrieved first checkbox element
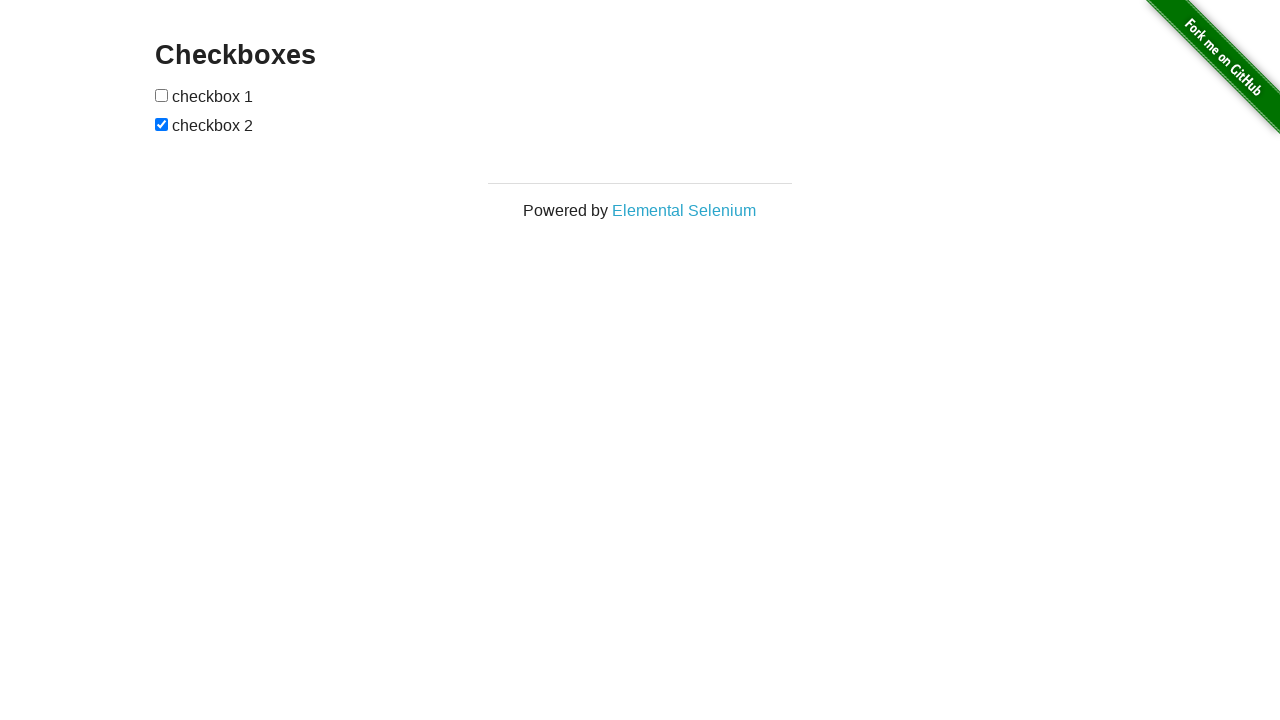

Retrieved second checkbox element
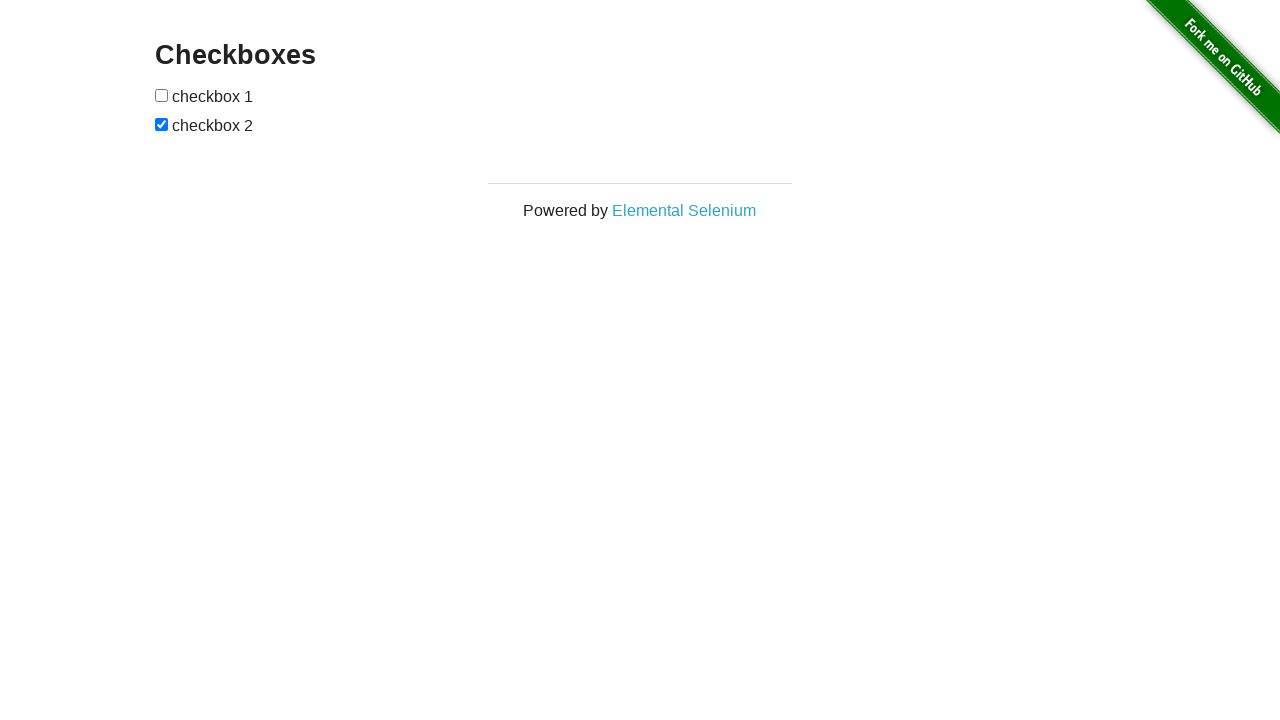

Clicked the first checkbox to toggle its state at (162, 95) on input[type='checkbox'] >> nth=0
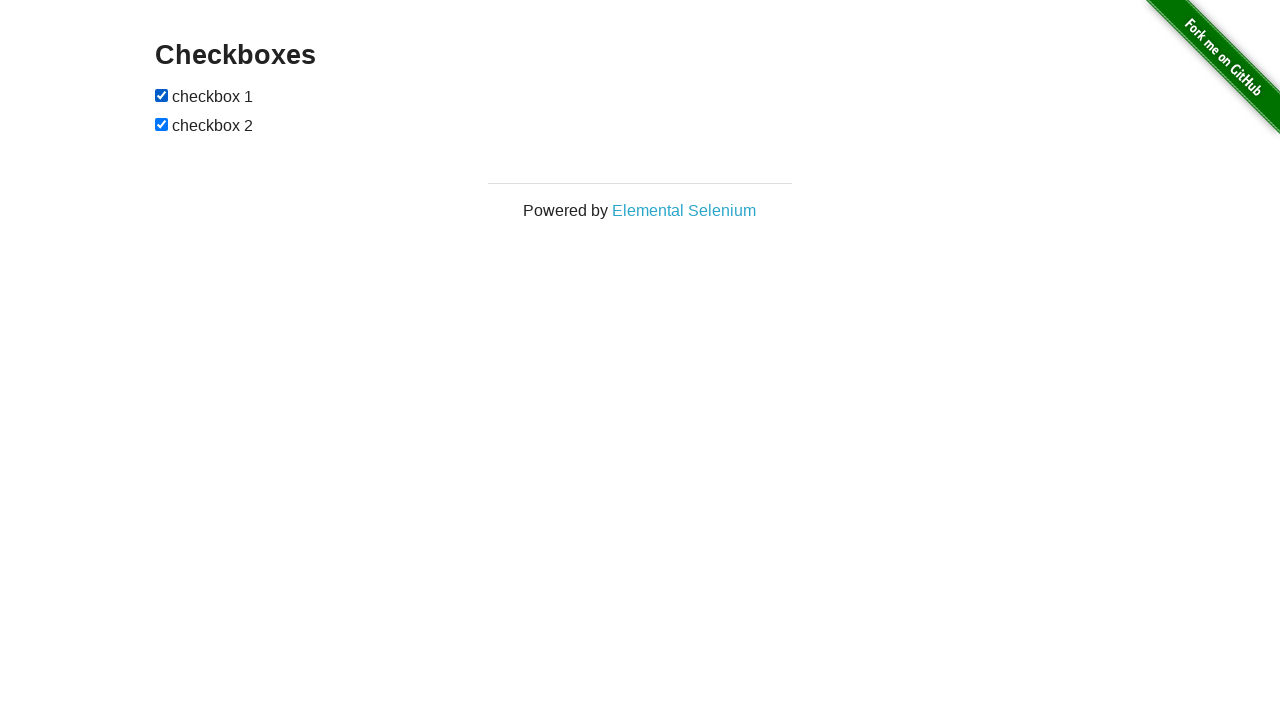

Verified that the first checkbox is now checked
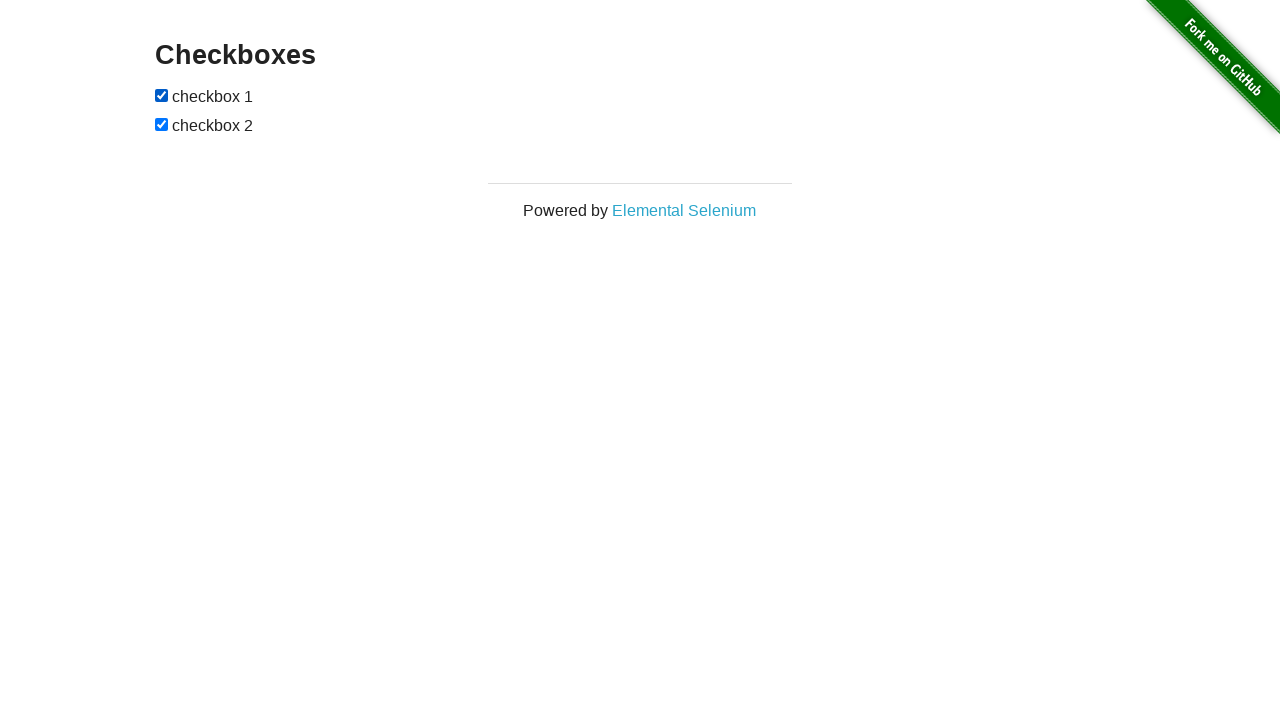

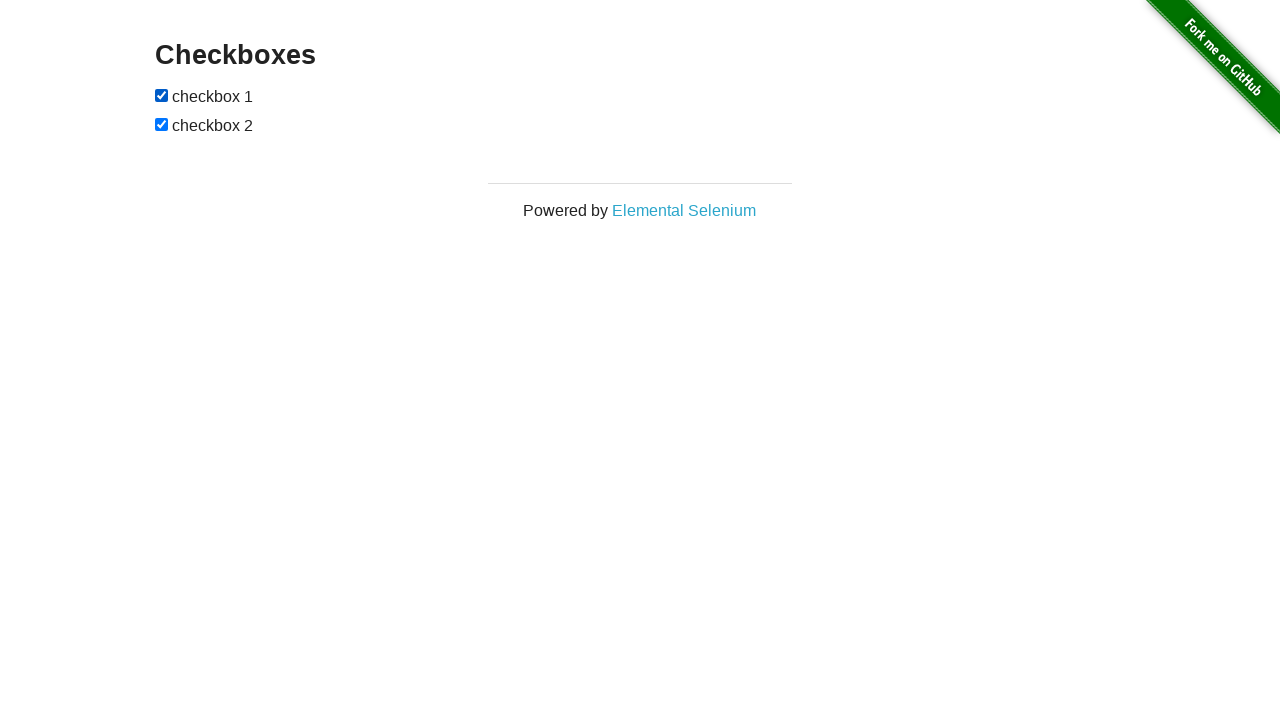